Navigates to Contact Us page and verifies the "Need Help? Call Us." title is displayed

Starting URL: http://www.atid.store

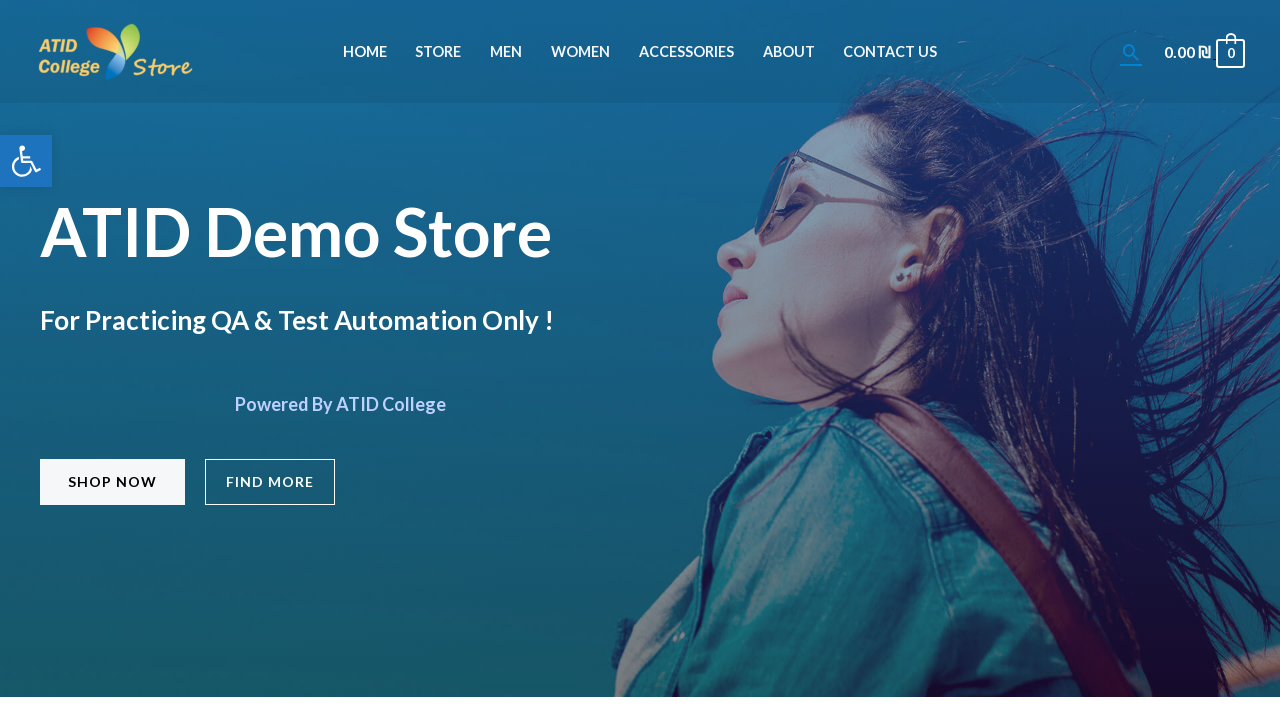

Clicked on Contact Us menu item at (890, 52) on li#menu-item-829
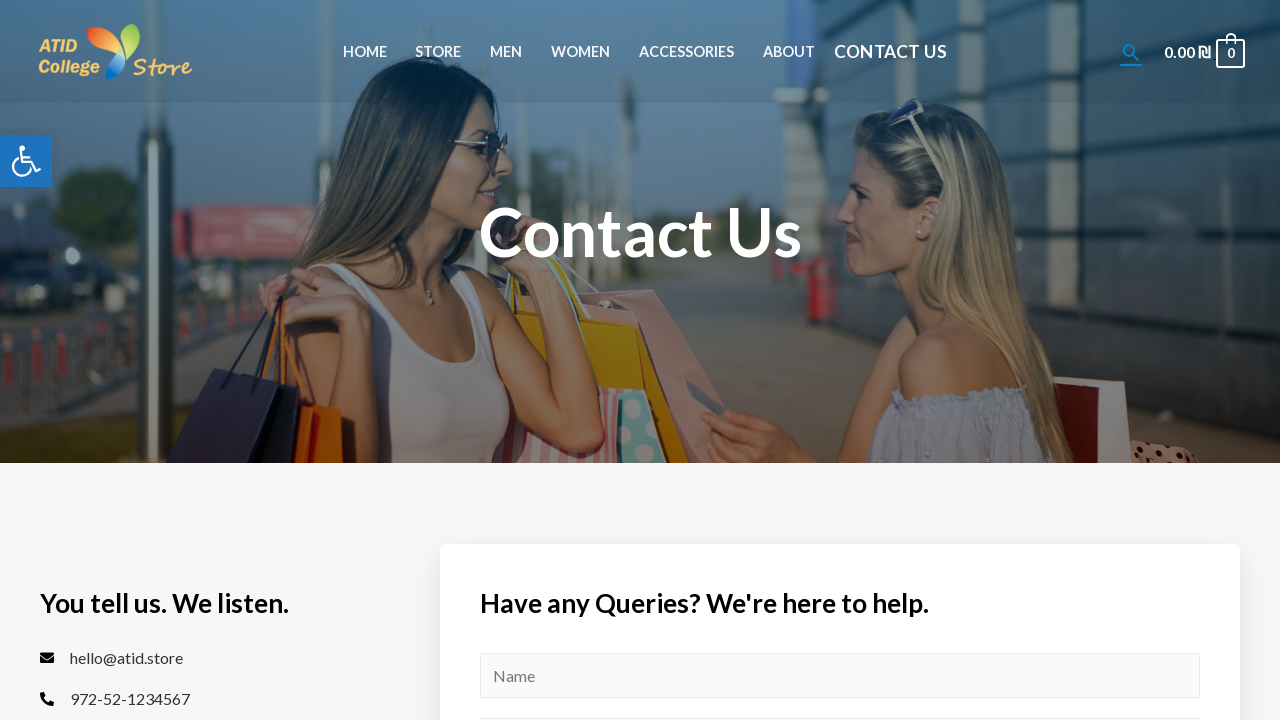

Verified 'Need Help? Call Us.' title is displayed on Contact Us page
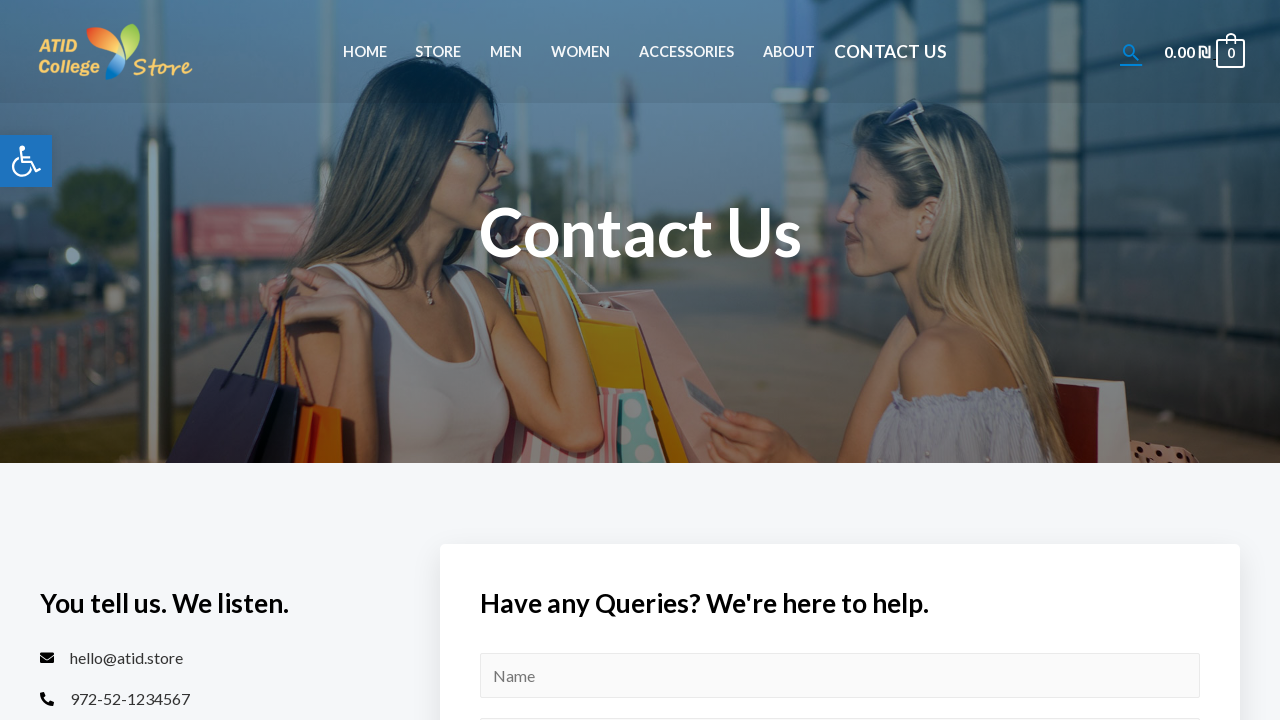

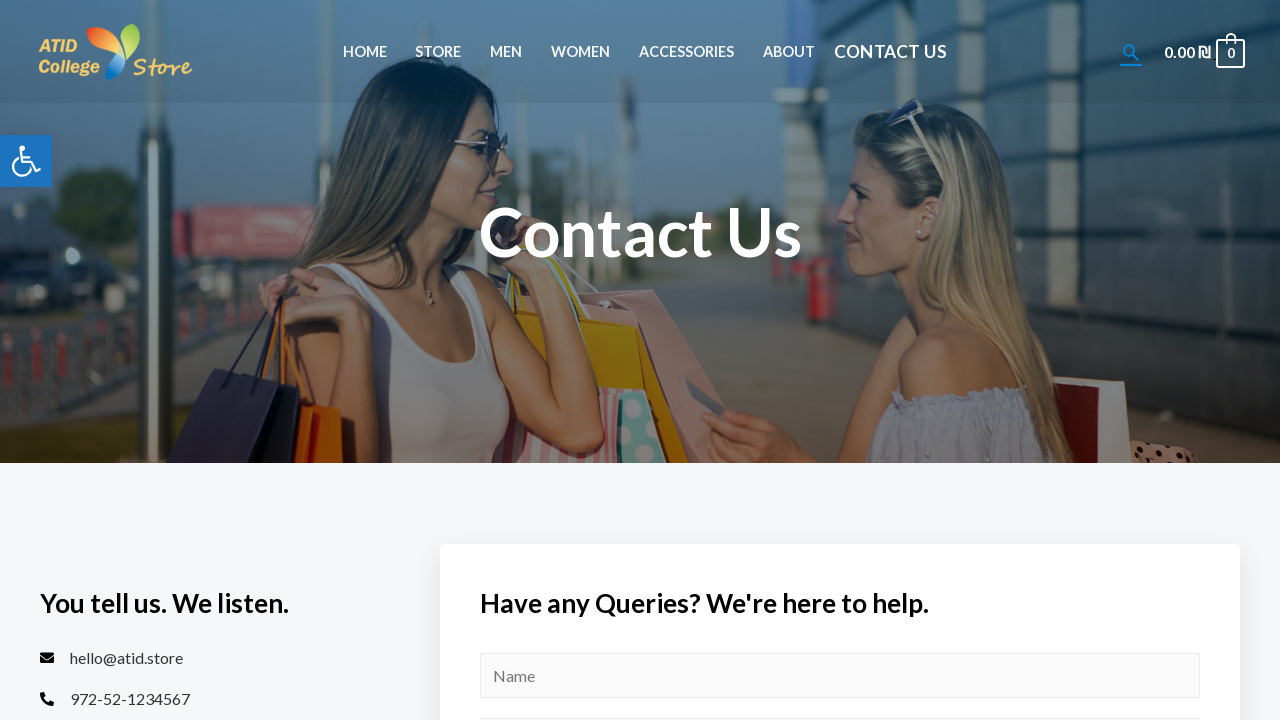